Tests calculator division with negative first number by clicking buttons for -8 / 2 and verifying the result

Starting URL: https://testpages.eviltester.com/styled/apps/calculator.html

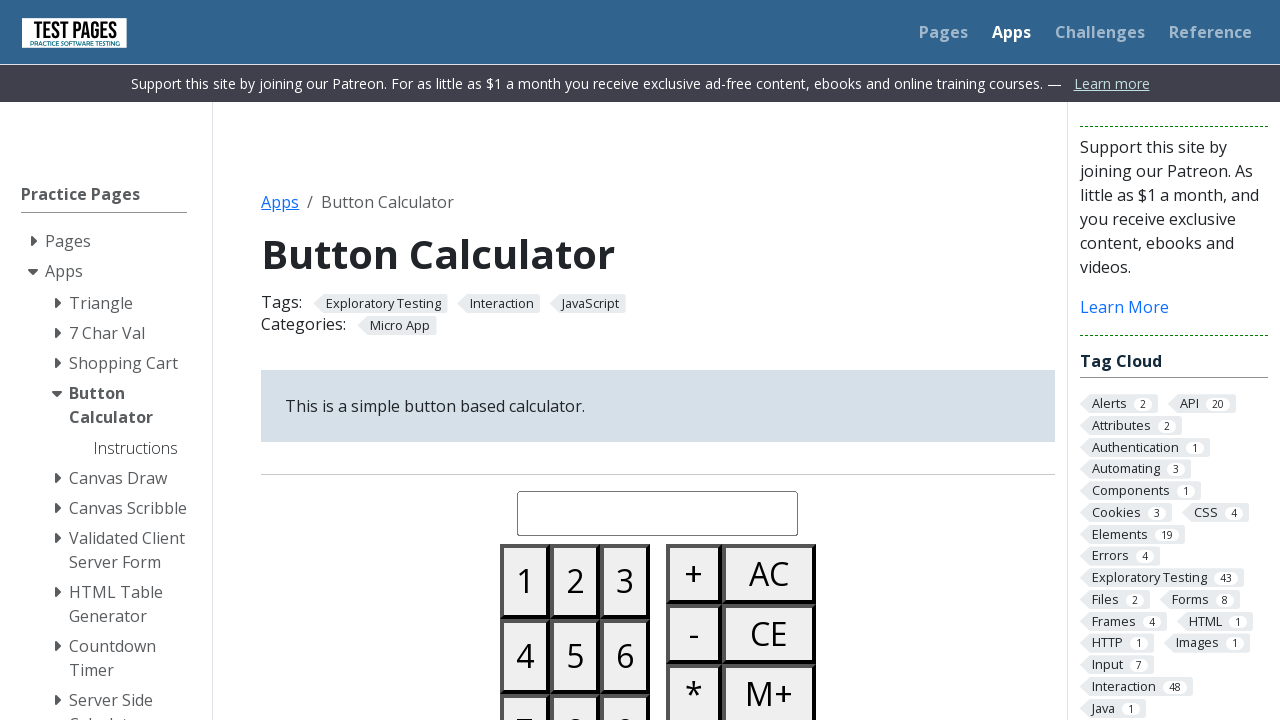

Clicked all clear button to reset calculator at (769, 574) on #buttonallclear
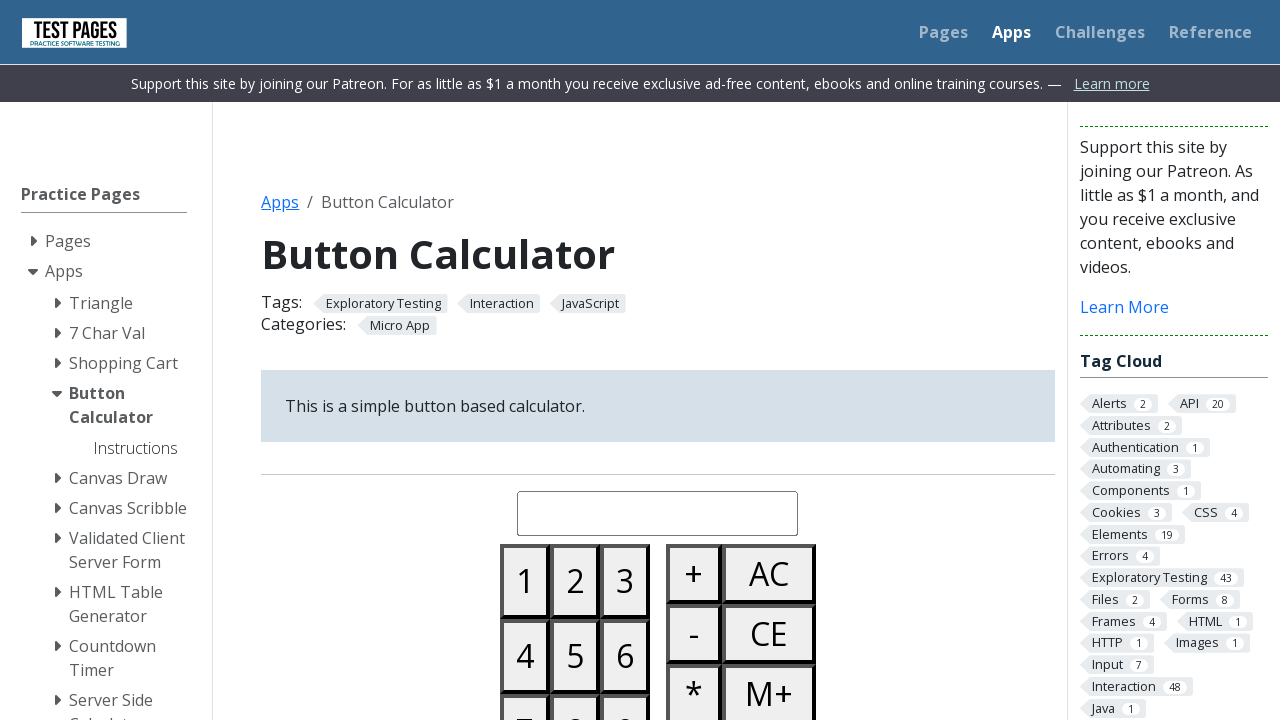

Clicked minus button to prepare negative number at (694, 634) on #buttonminus
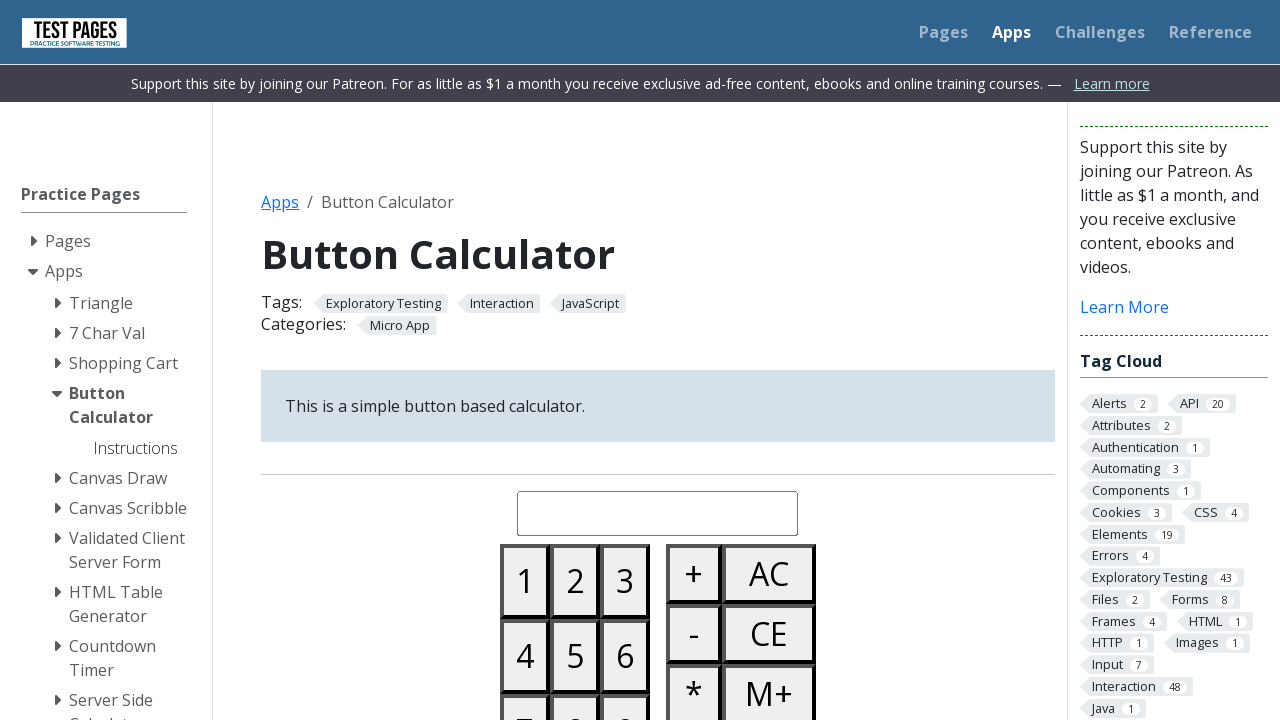

Clicked button 8 to enter negative 8 at (575, 683) on #button08
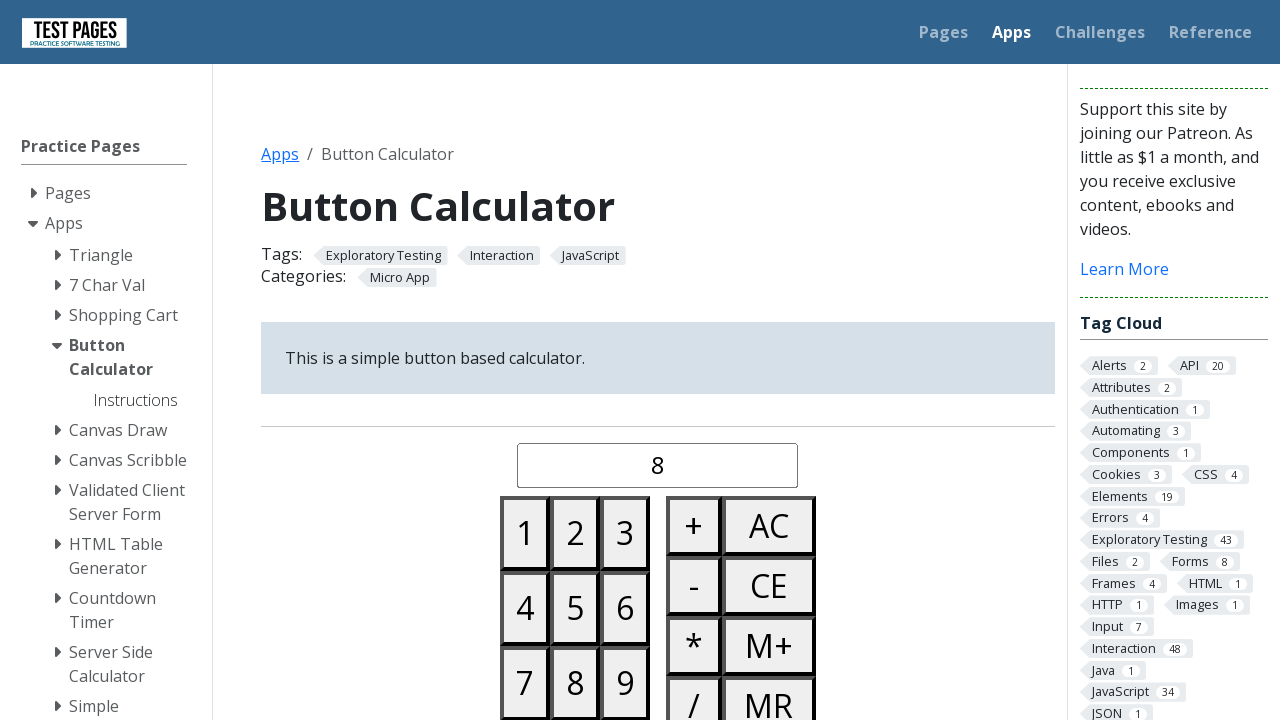

Clicked divide button for division operation at (694, 690) on #buttondivide
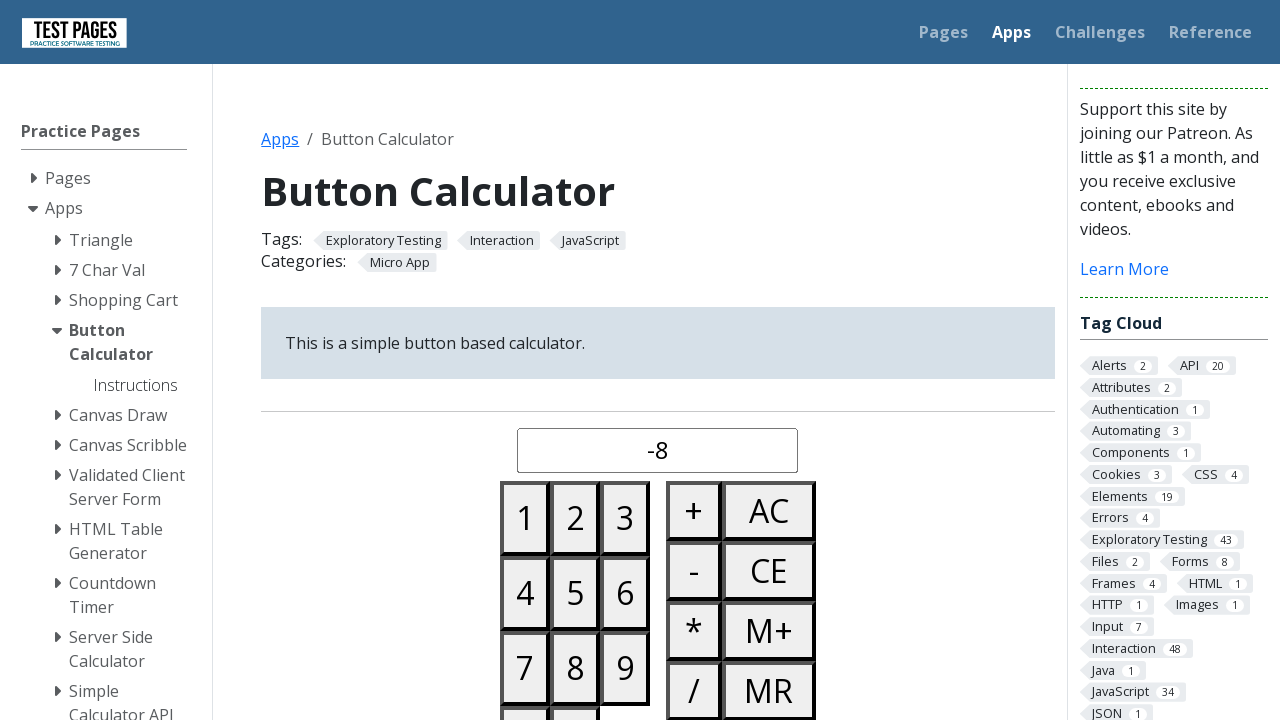

Clicked button 2 as the divisor at (575, 518) on #button02
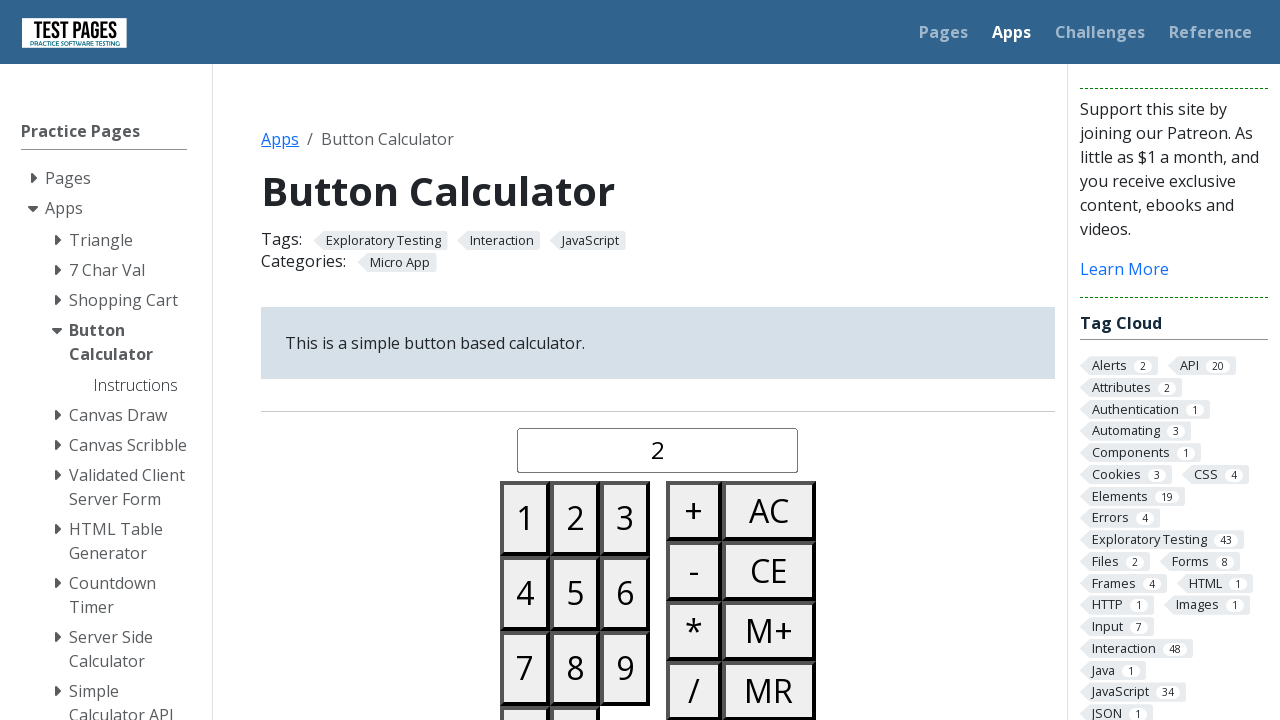

Clicked equals button to calculate -8 / 2 at (694, 360) on #buttonequals
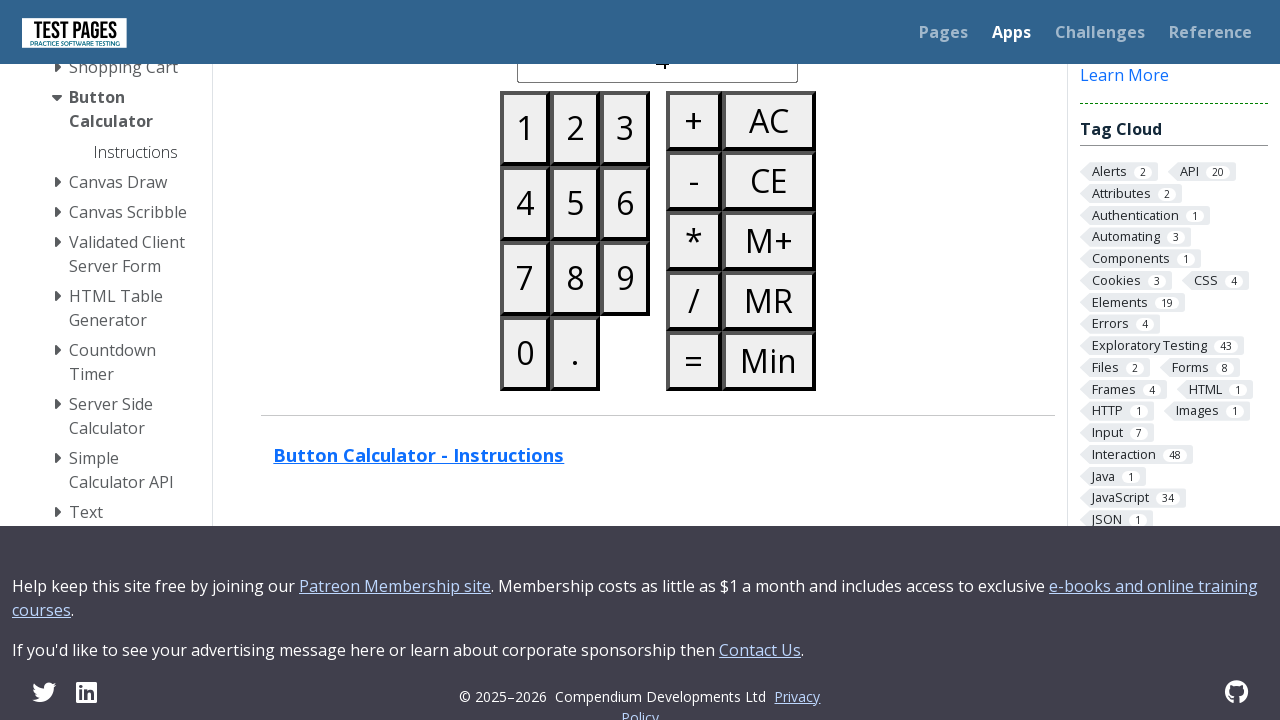

Waited for calculated result to display
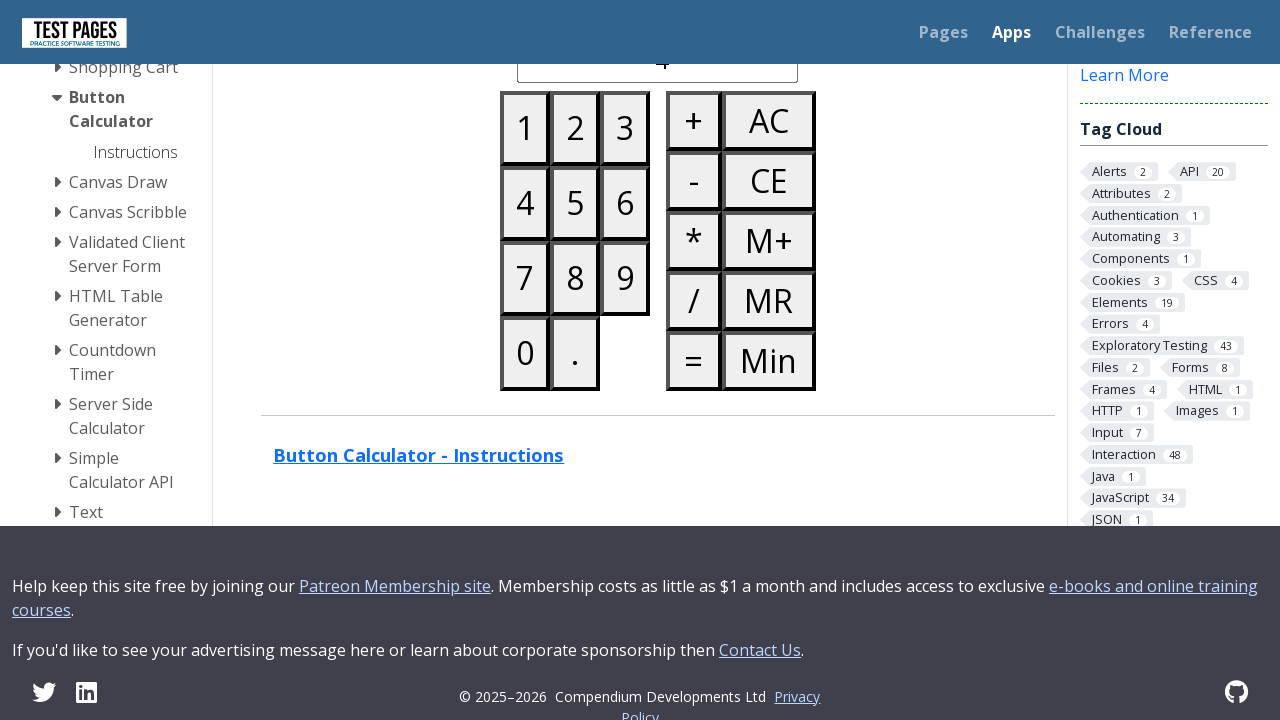

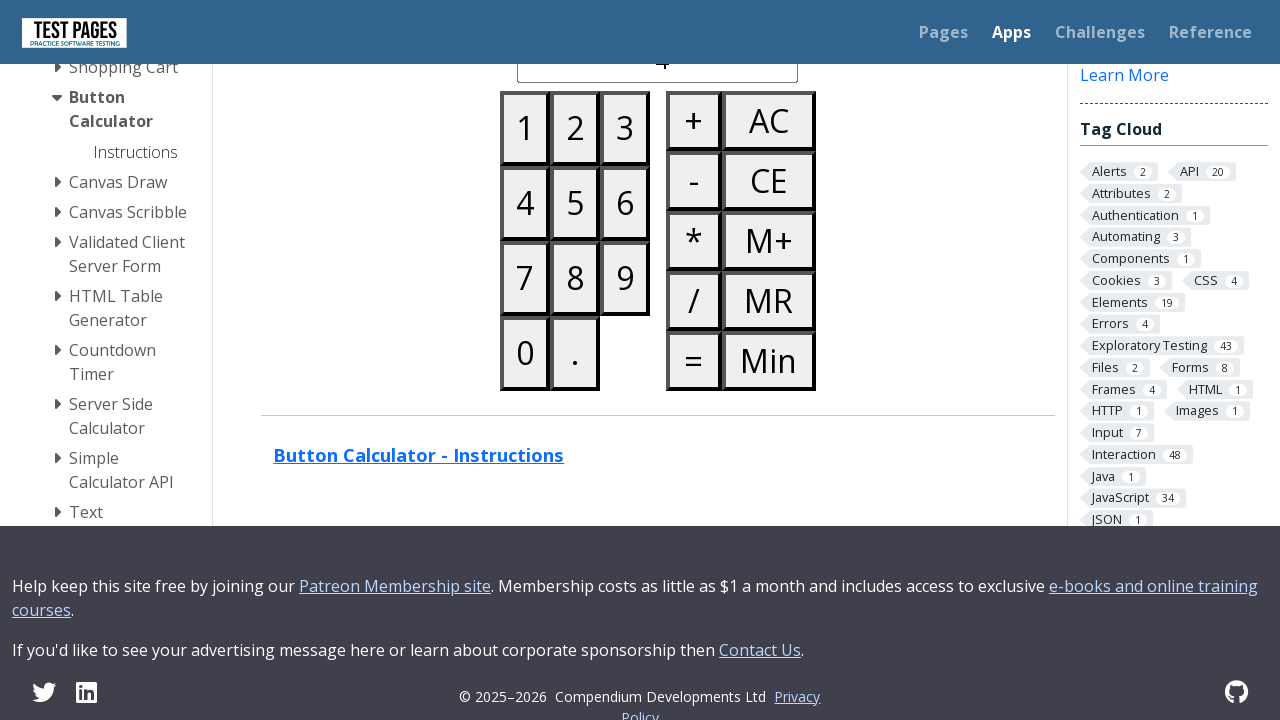